Tests submitting an answer to a Stepik lesson by filling in a textarea and clicking the submit button

Starting URL: https://stepik.org/lesson/25969/step/12

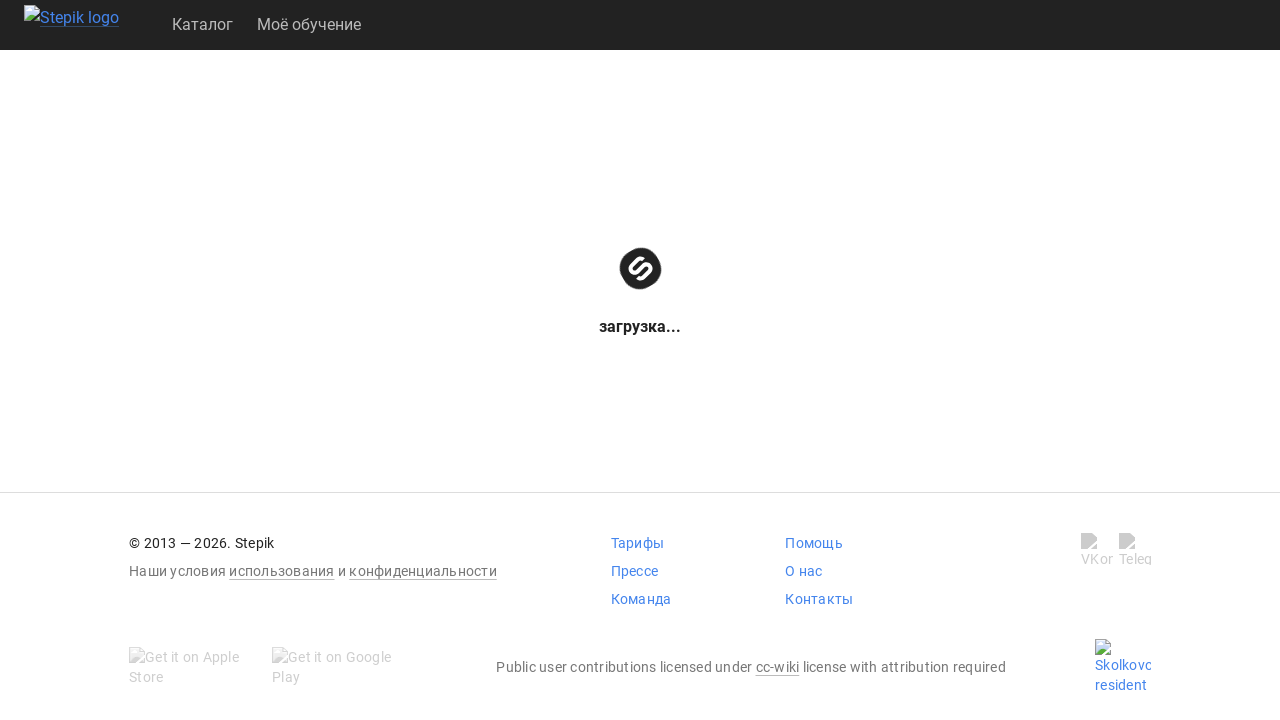

Filled textarea with answer 'get()' on .textarea
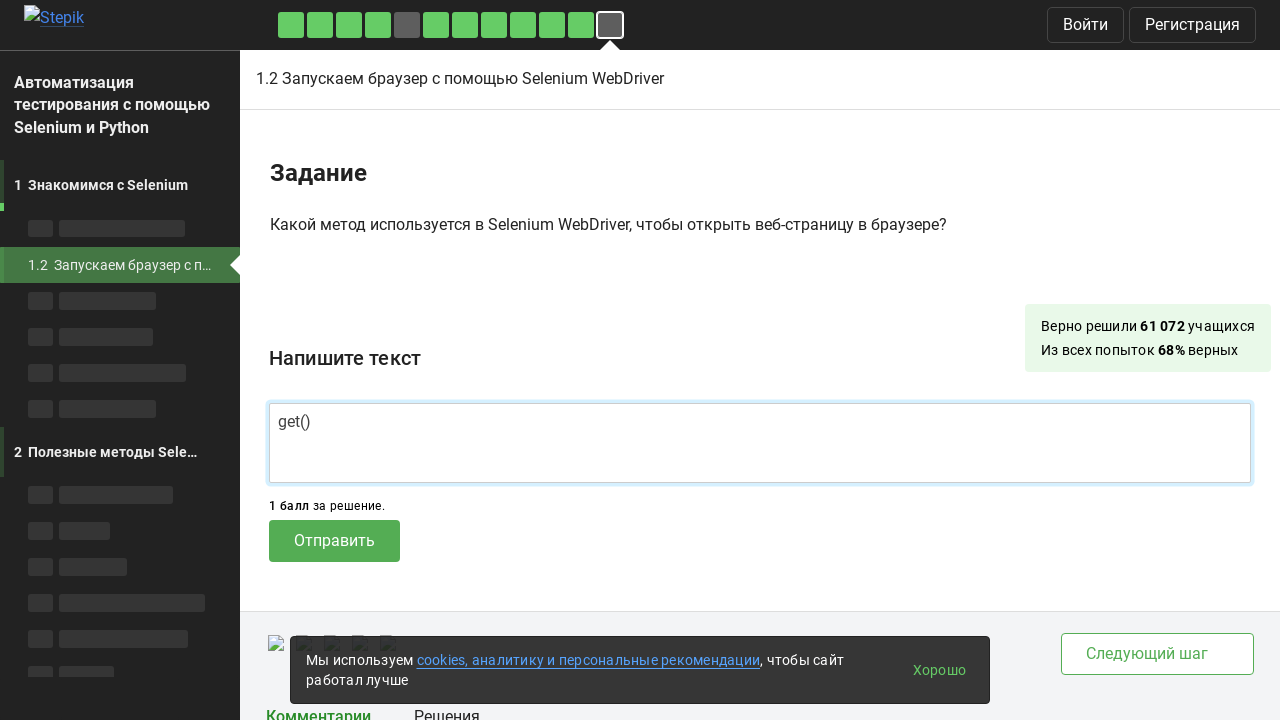

Clicked submit button to send answer at (334, 541) on .submit-submission
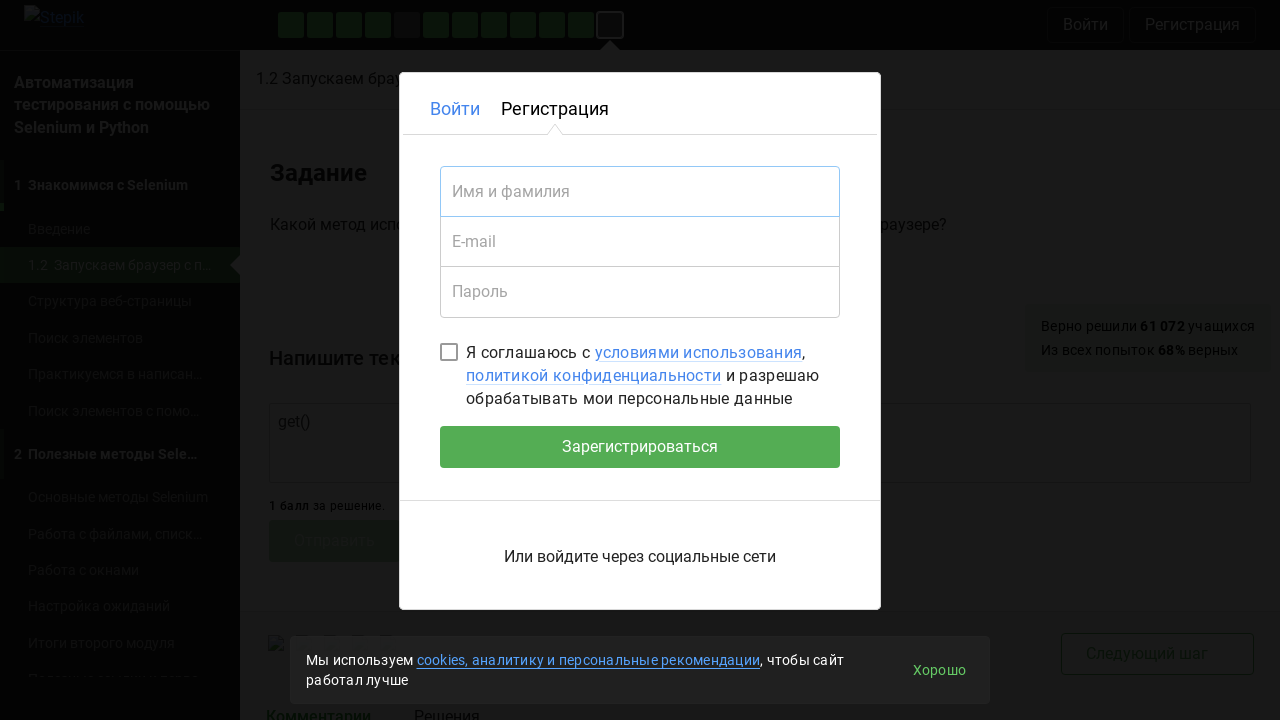

Waited 1000ms for submission to process
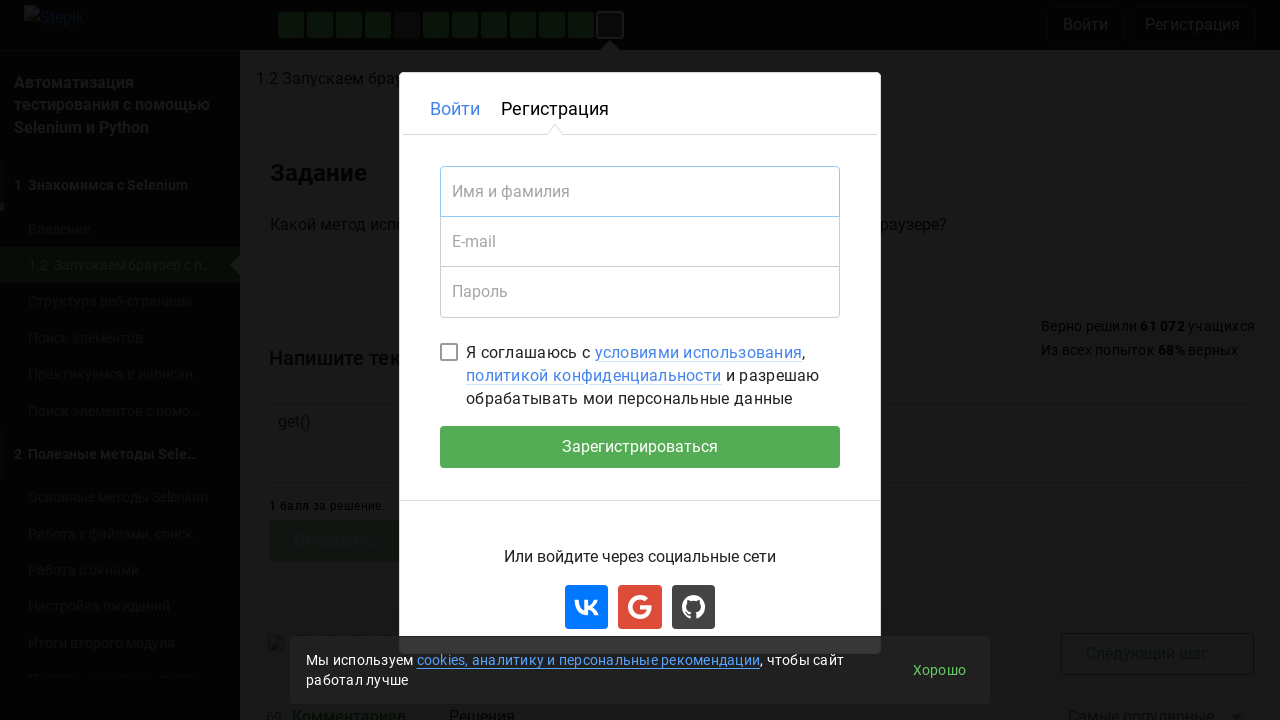

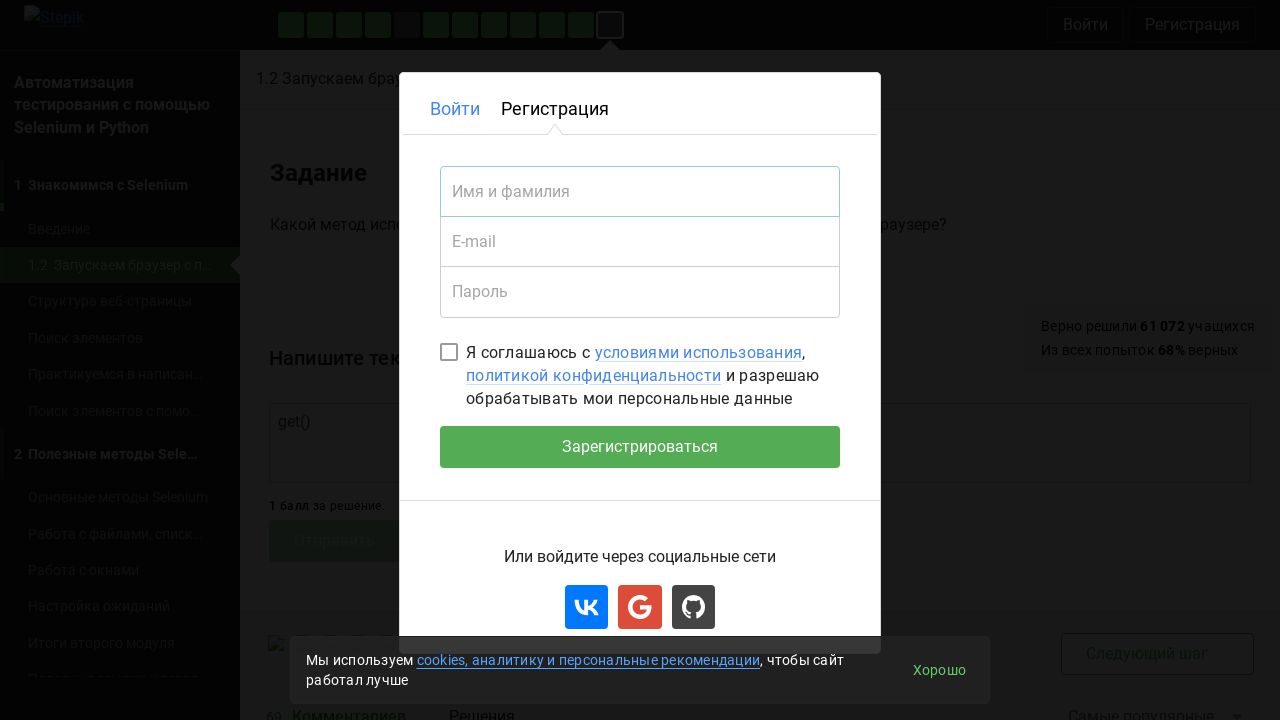